Clicks the prompt alert button and accepts without entering text, then verifies no result is shown

Starting URL: https://demoqa.com/alerts

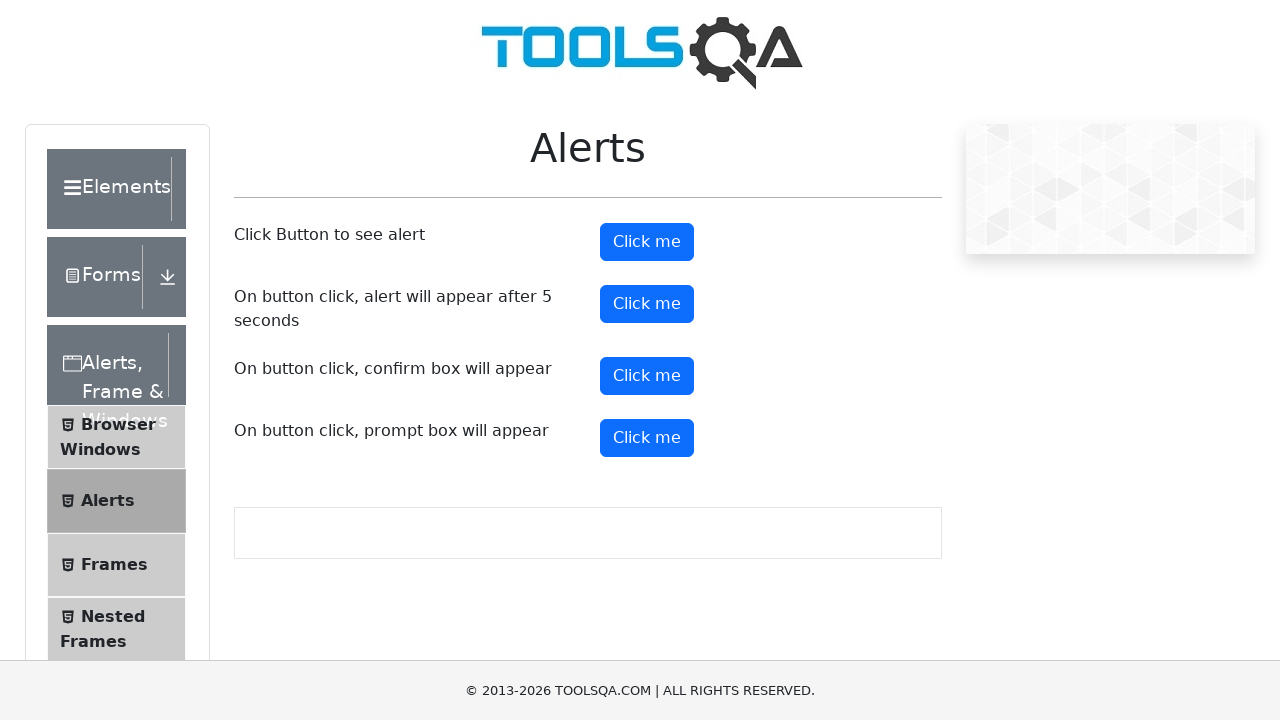

Set up dialog handler to accept prompt alert without entering text
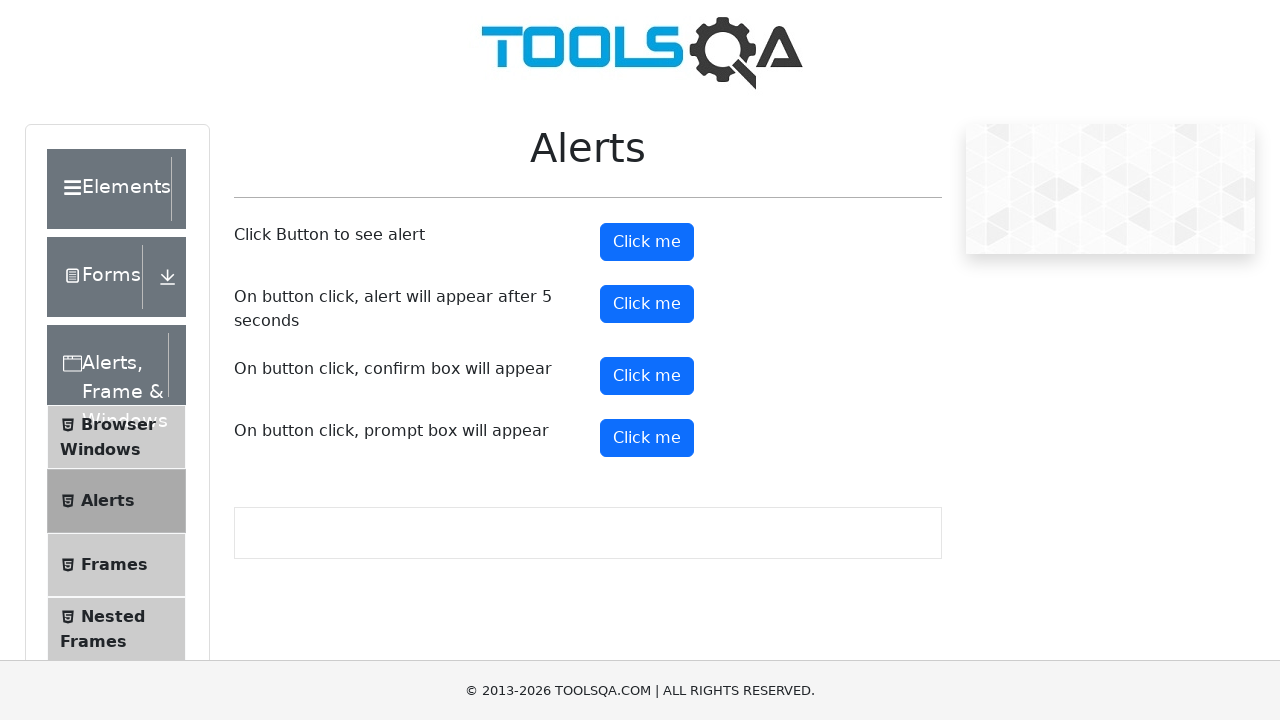

Clicked the prompt alert button at (647, 438) on #promtButton
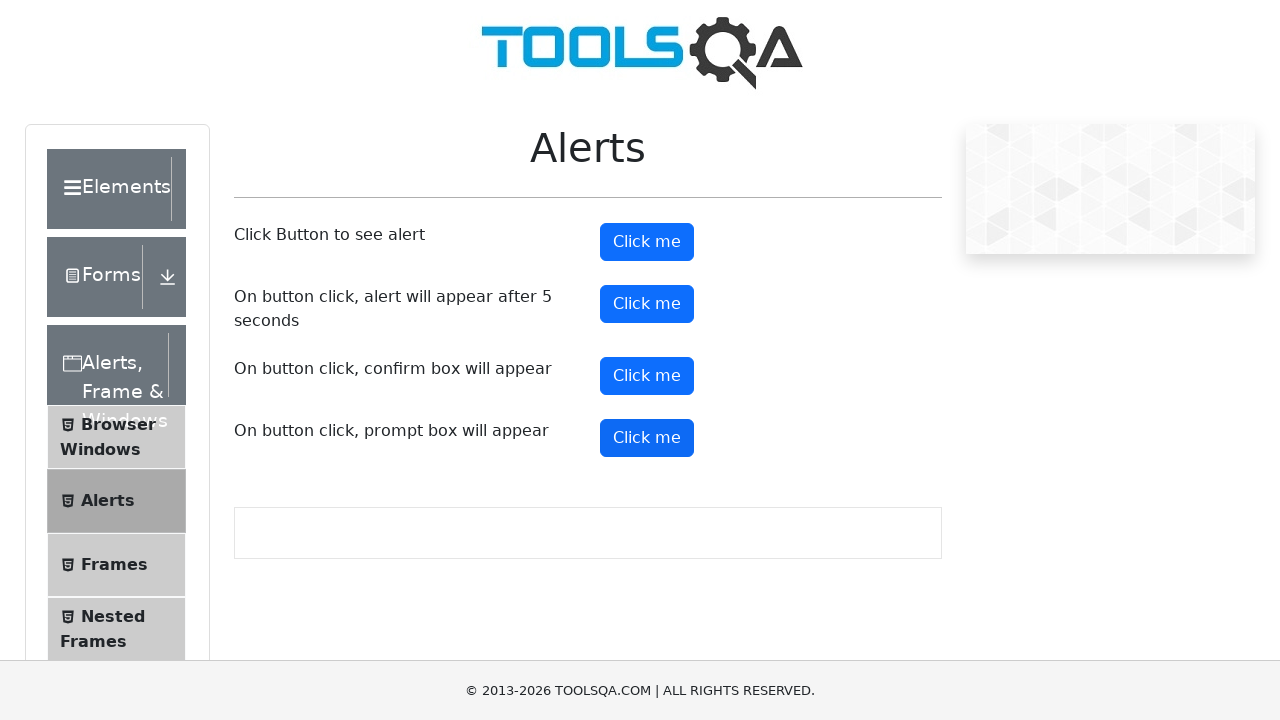

Waited for 1 second for any result to appear
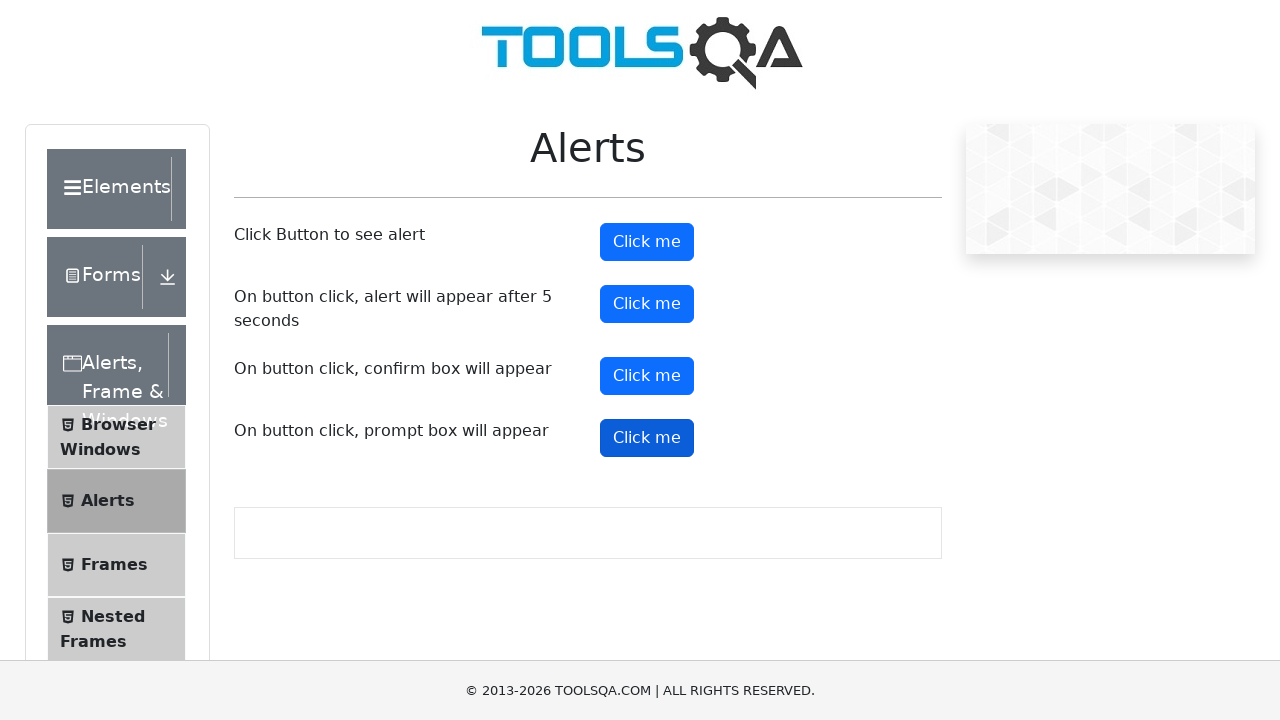

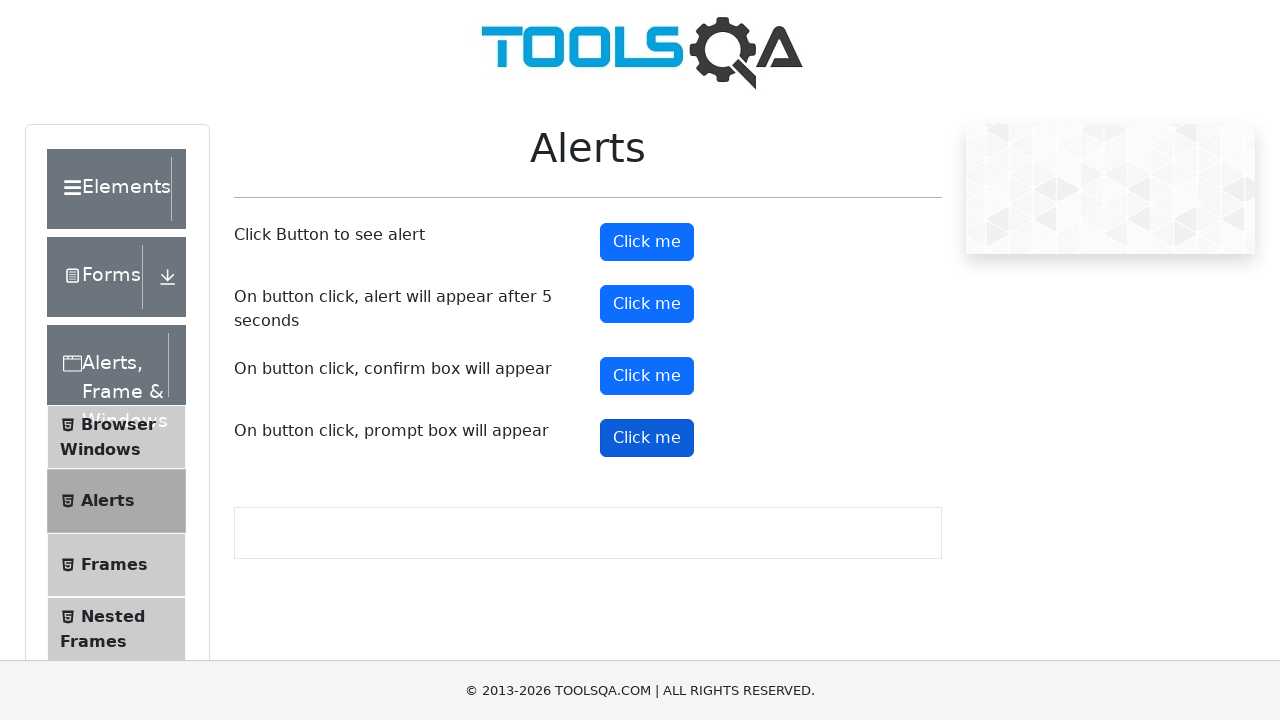